Navigates to a practice testing website and clicks on the Google Tracking Events link

Starting URL: https://practice.expandtesting.com/

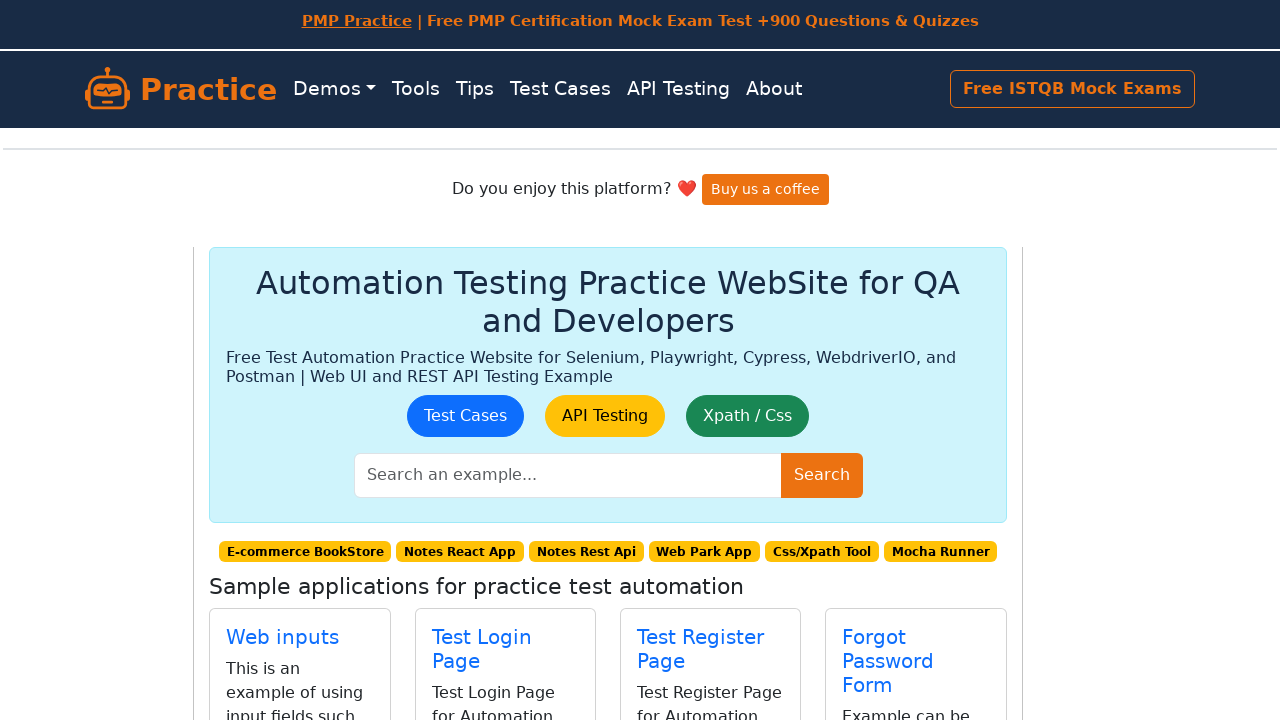

Navigated to practice testing website
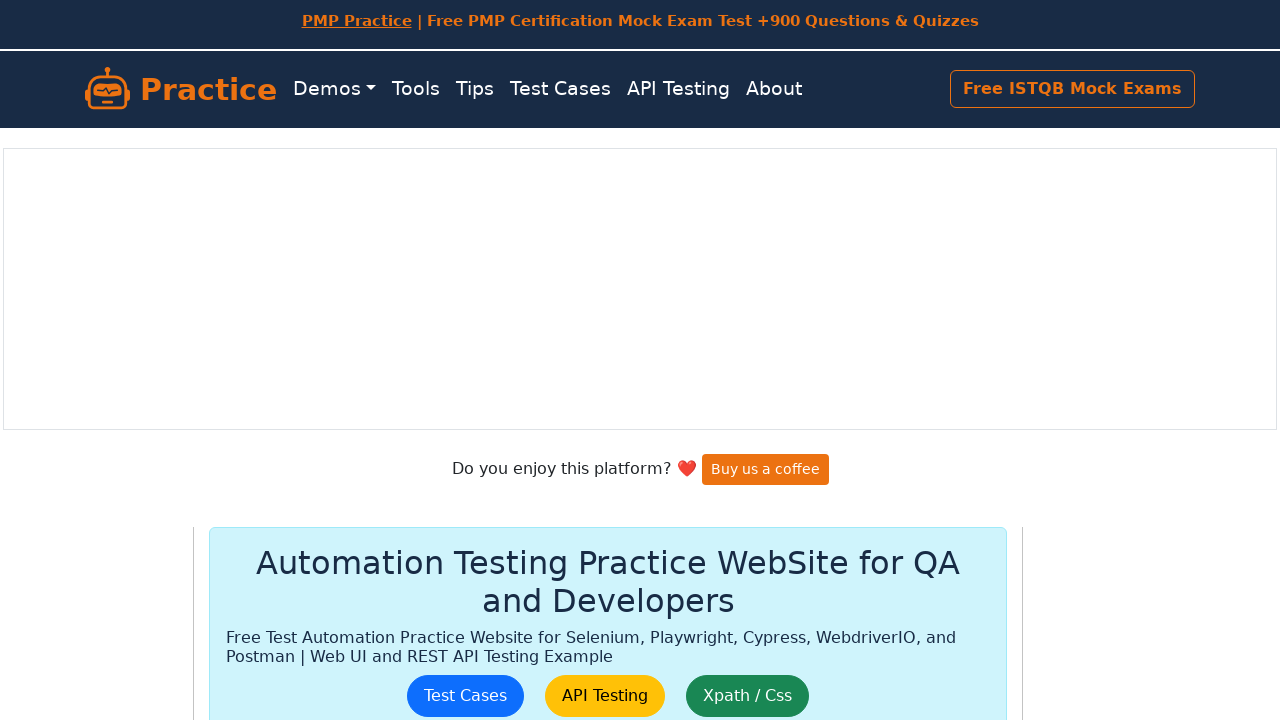

Clicked on the Google Tracking Events link at (467, 376) on internal:role=link[name="Google Tracking Events"i]
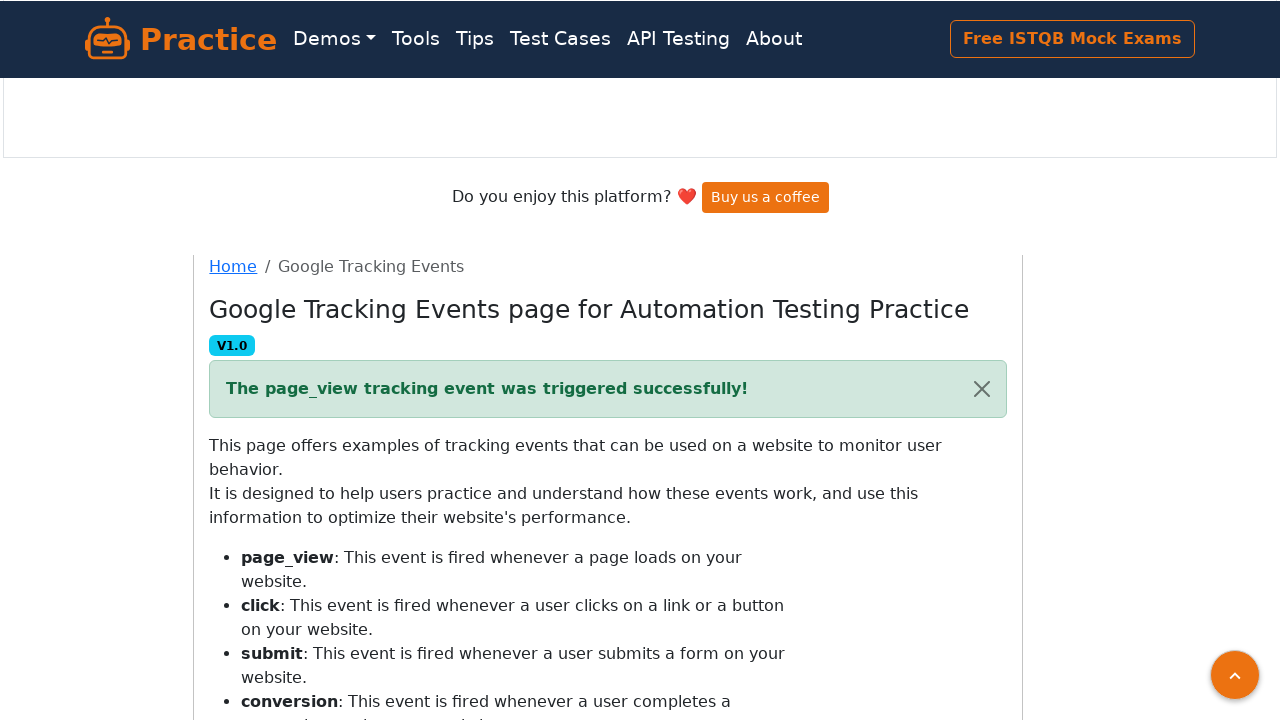

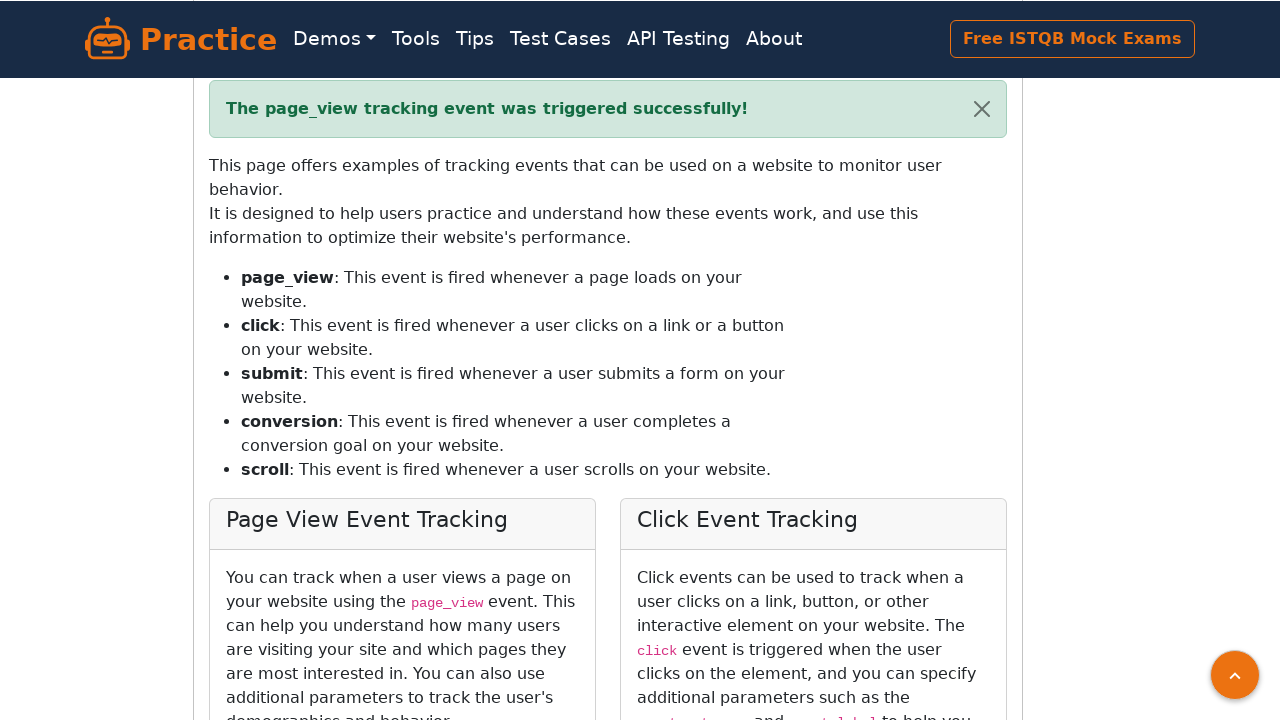